Navigates to Pizza Hut deals page, finds all links, and iteratively clicks through them while navigating back to the original page

Starting URL: https://www.pizzahut.com/index.php#/menu/deals

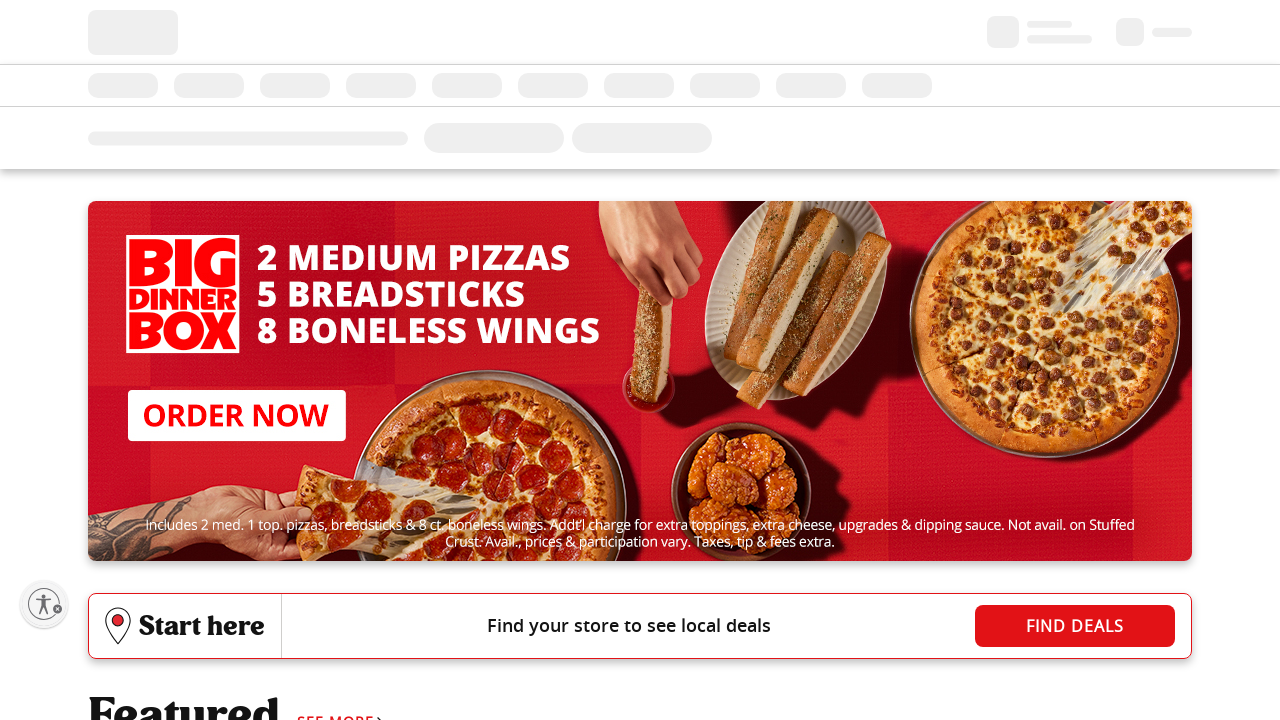

Waited for Pizza Hut deals page to load (networkidle)
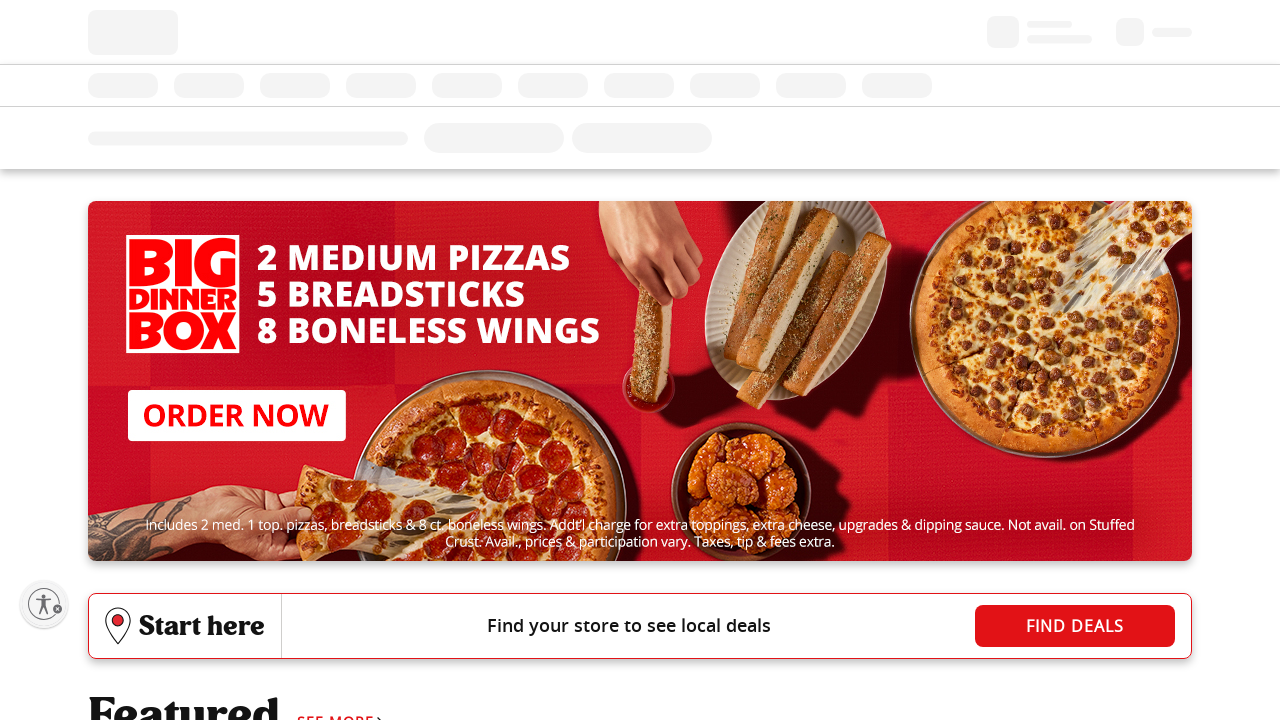

Retrieved all links from the page
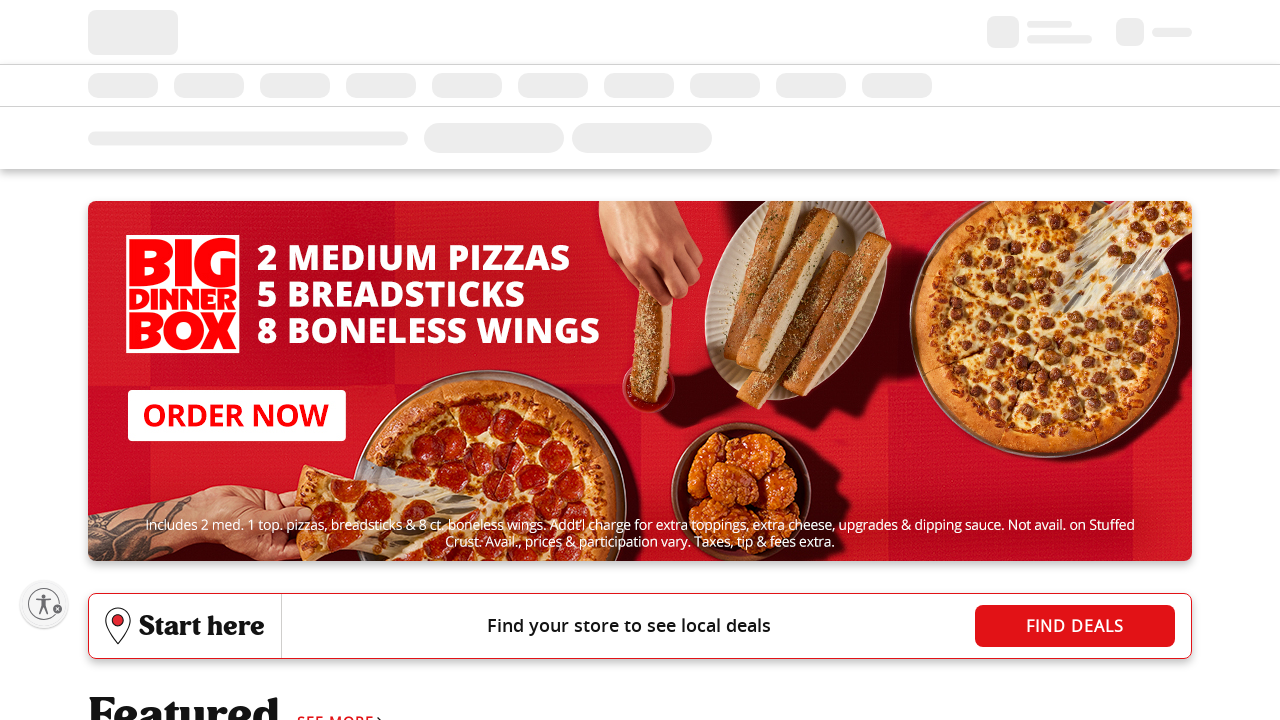

Found 83 links on the page
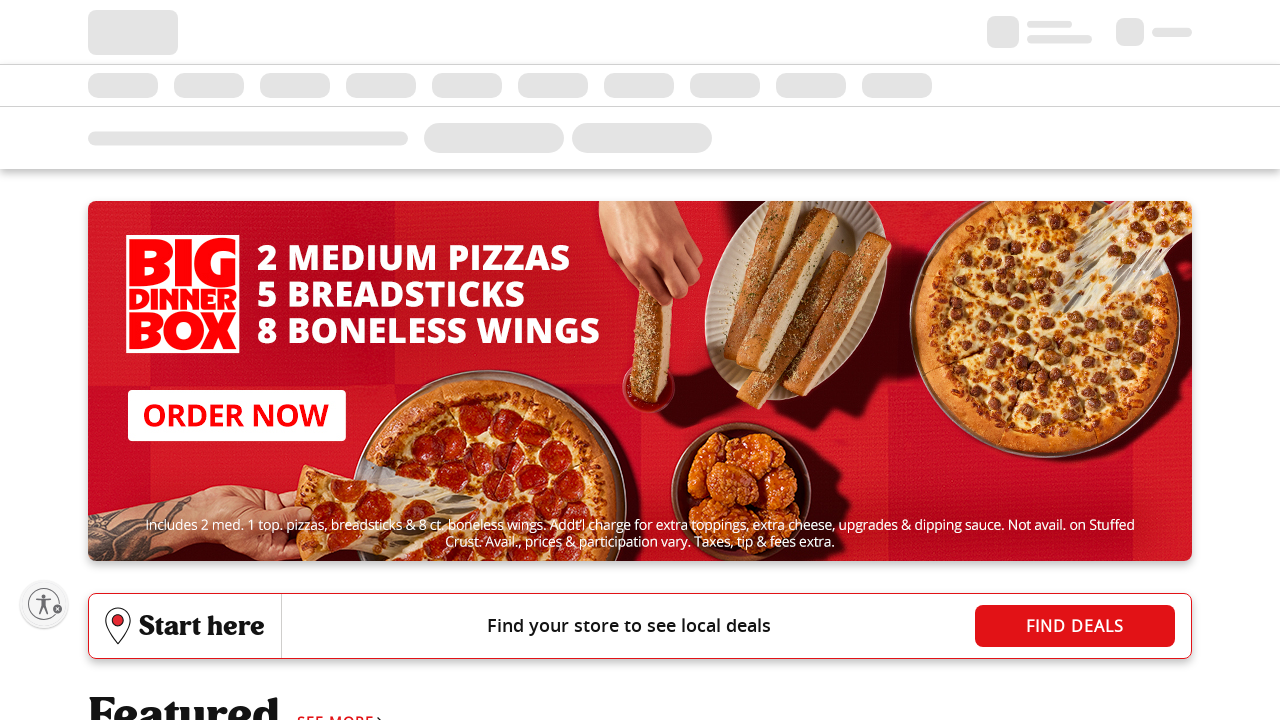

Re-fetched links for iteration 1
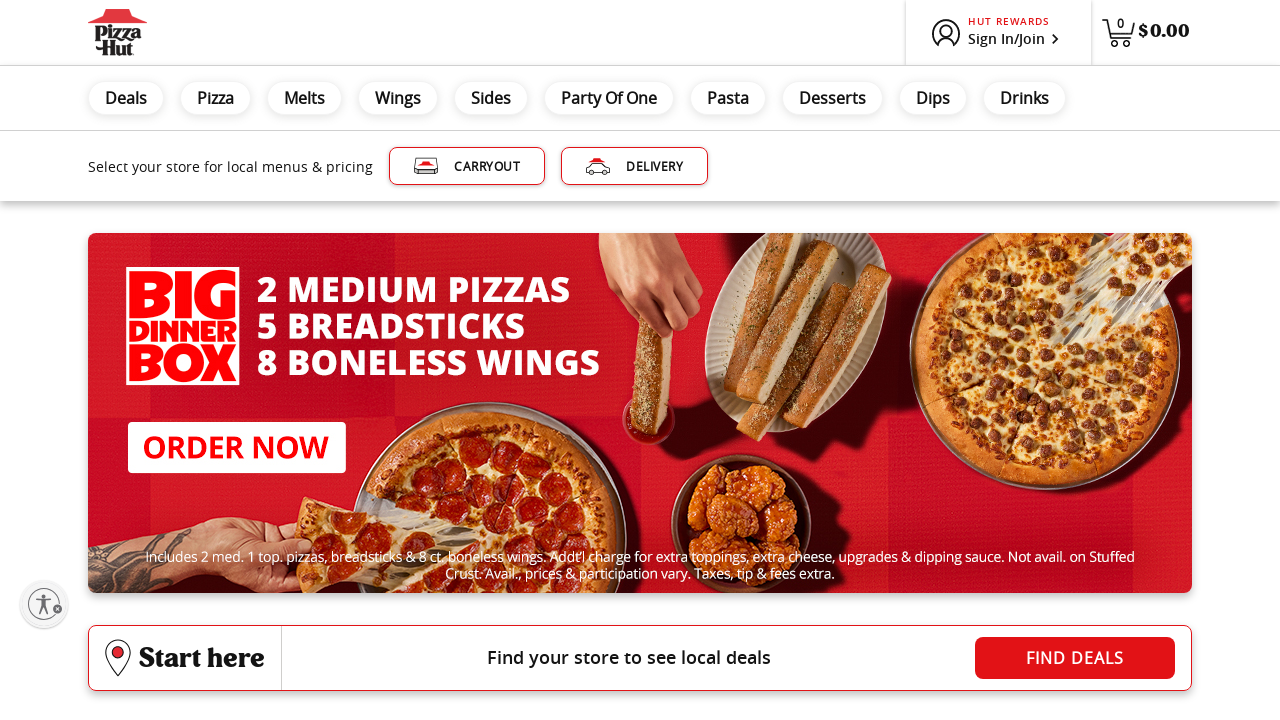

Retrieved href attribute from link 1: #
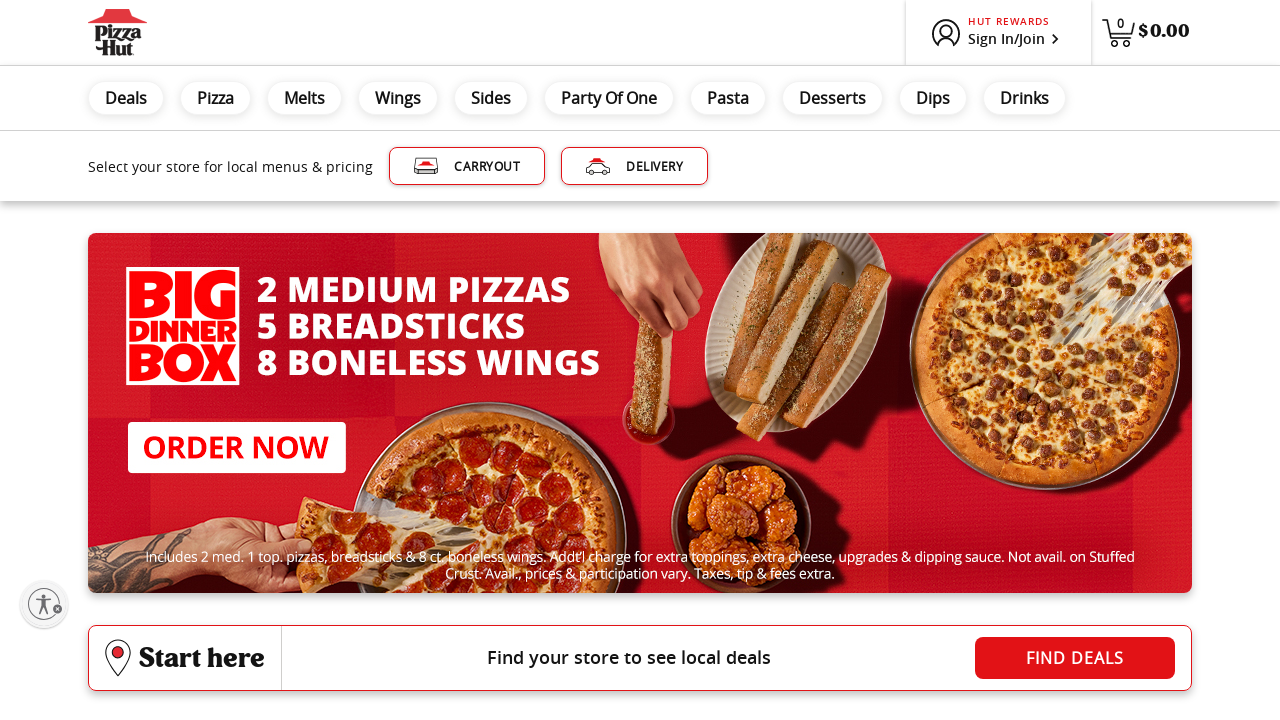

Re-fetched links for iteration 2
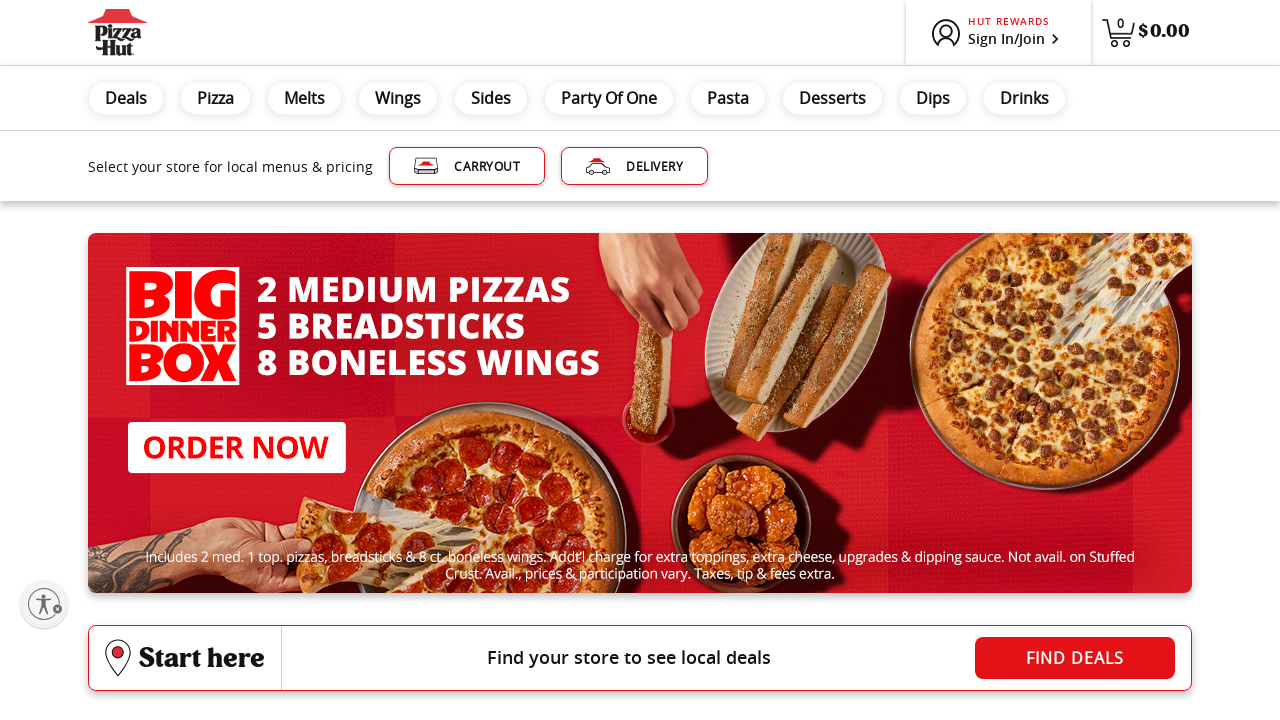

Retrieved href attribute from link 2: /
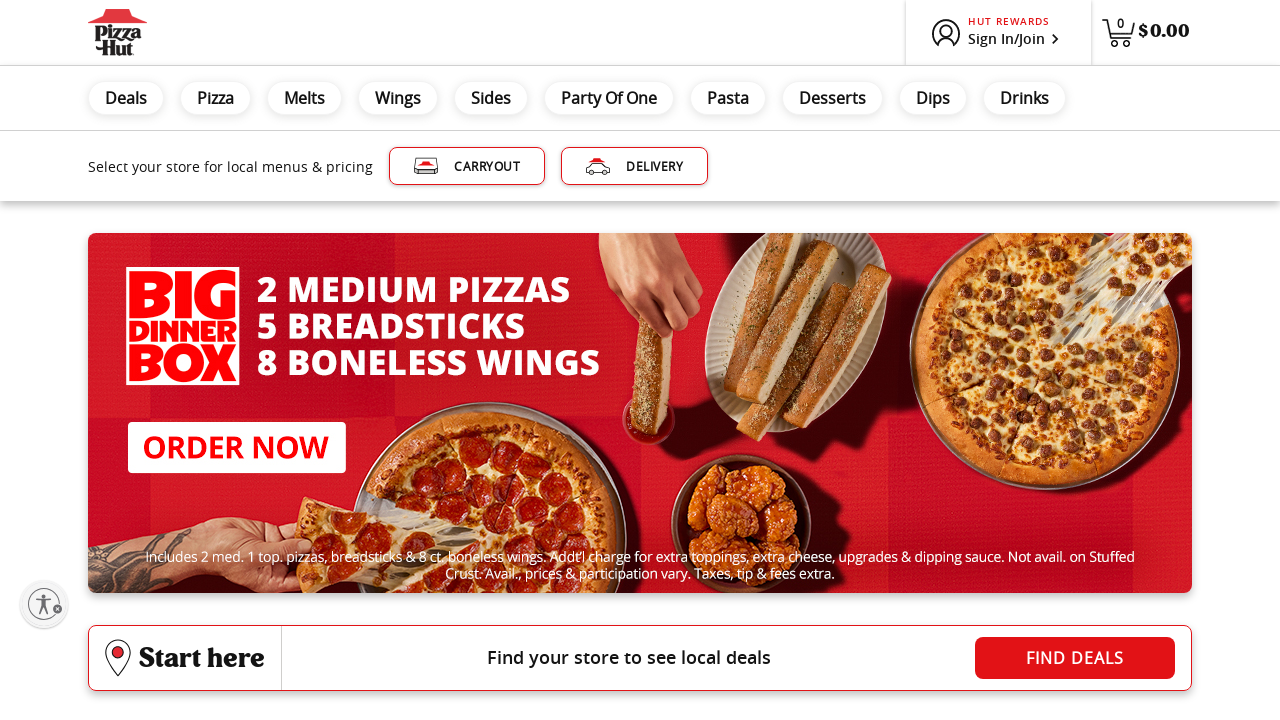

Clicked link 2 with href: / at (118, 32) on a >> nth=1
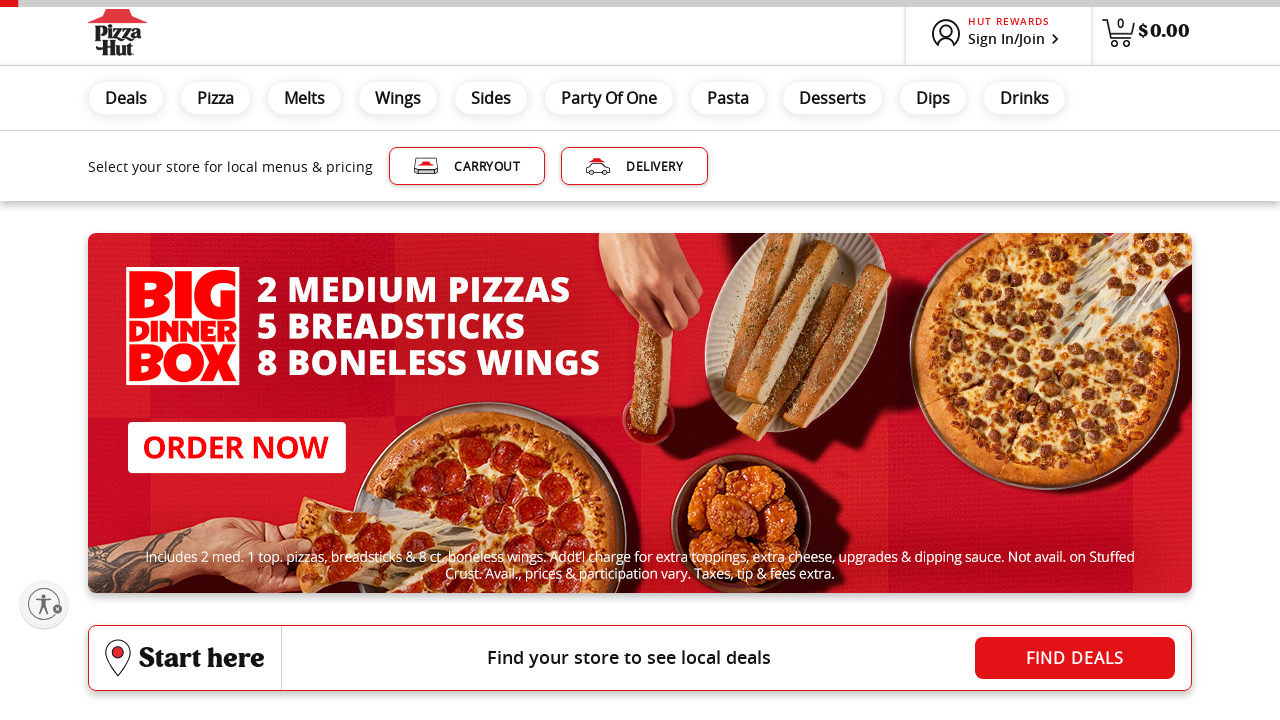

Waited for page to load after clicking link 2
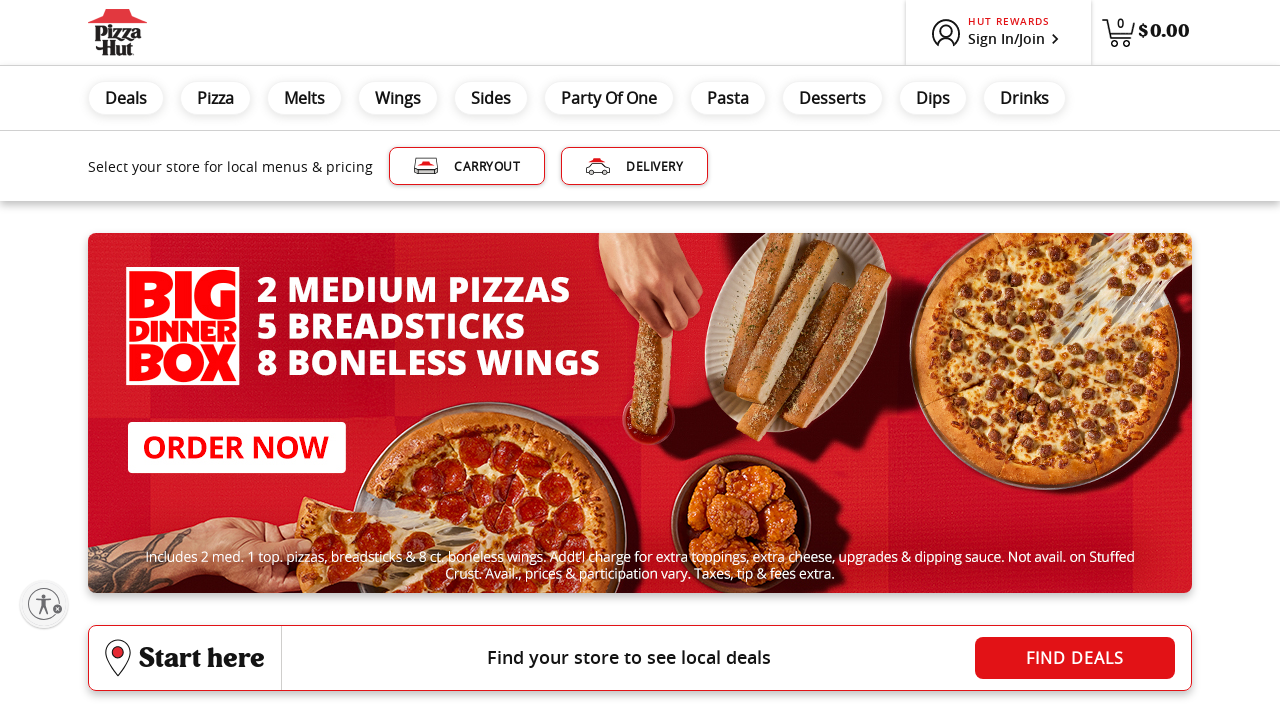

Navigated back to previous page after link 2
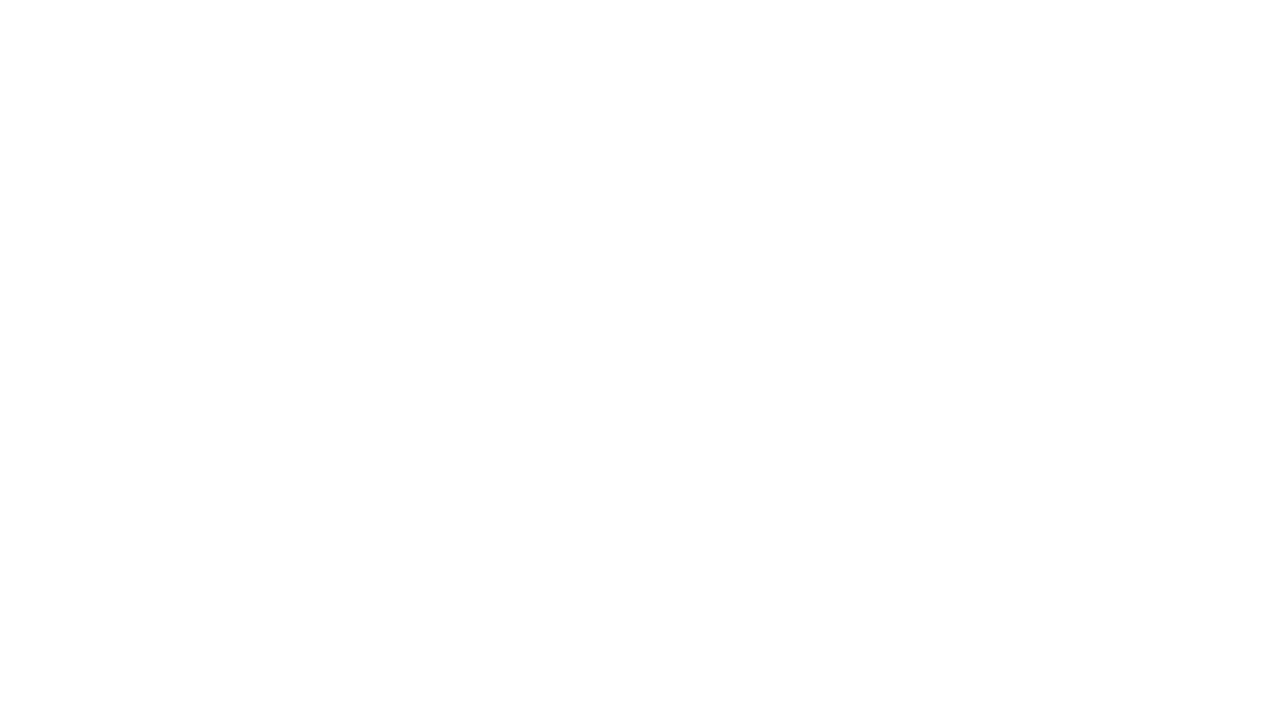

Failed to click link 2, continuing to next link
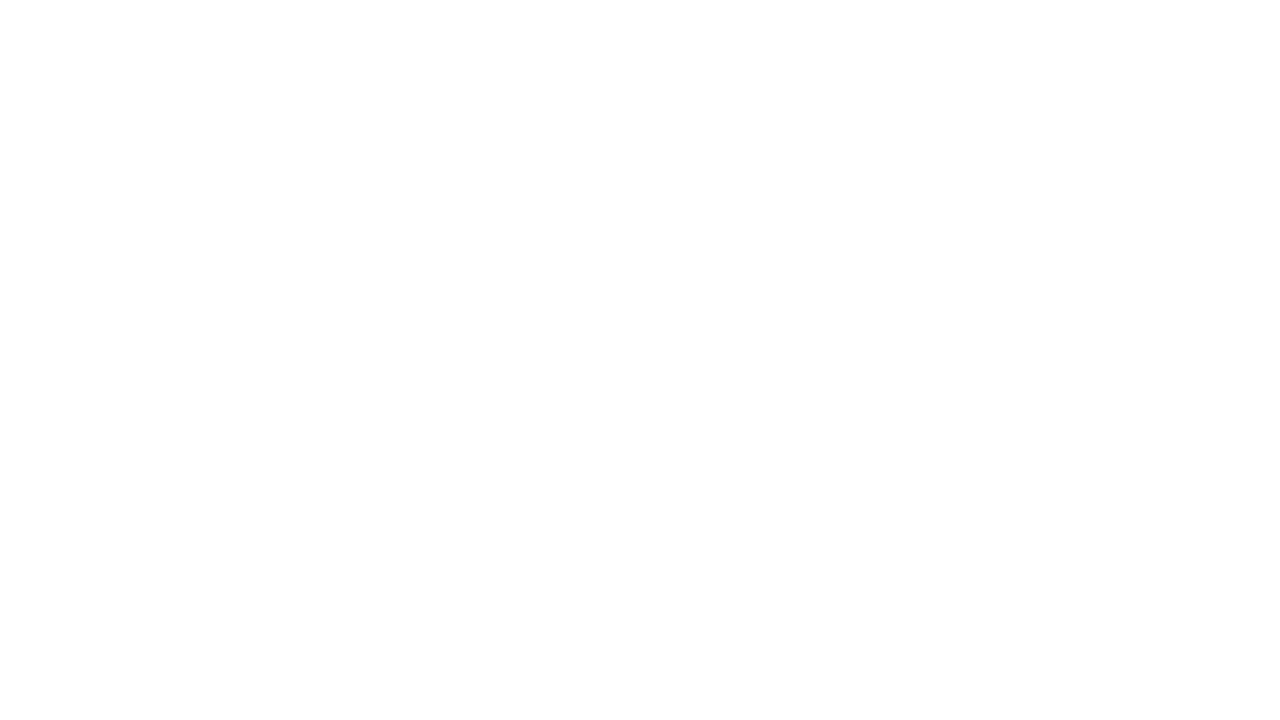

Re-fetched links for iteration 3
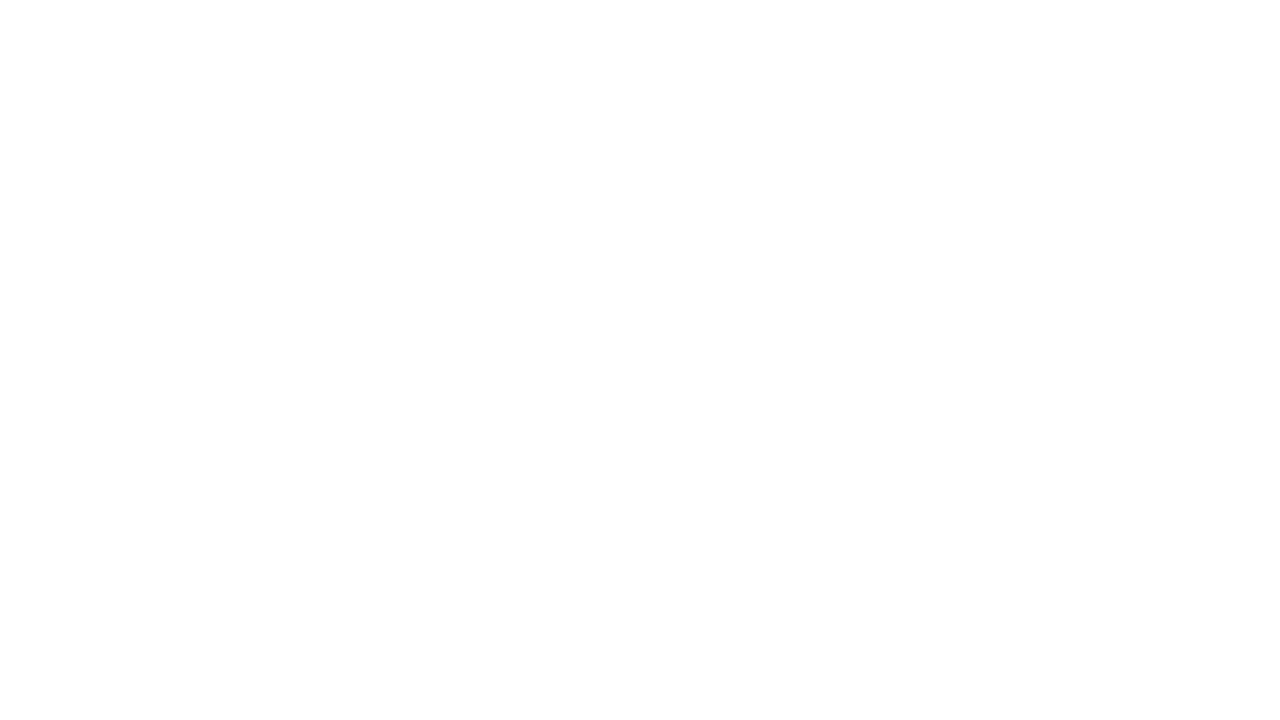

Re-fetched links for iteration 4
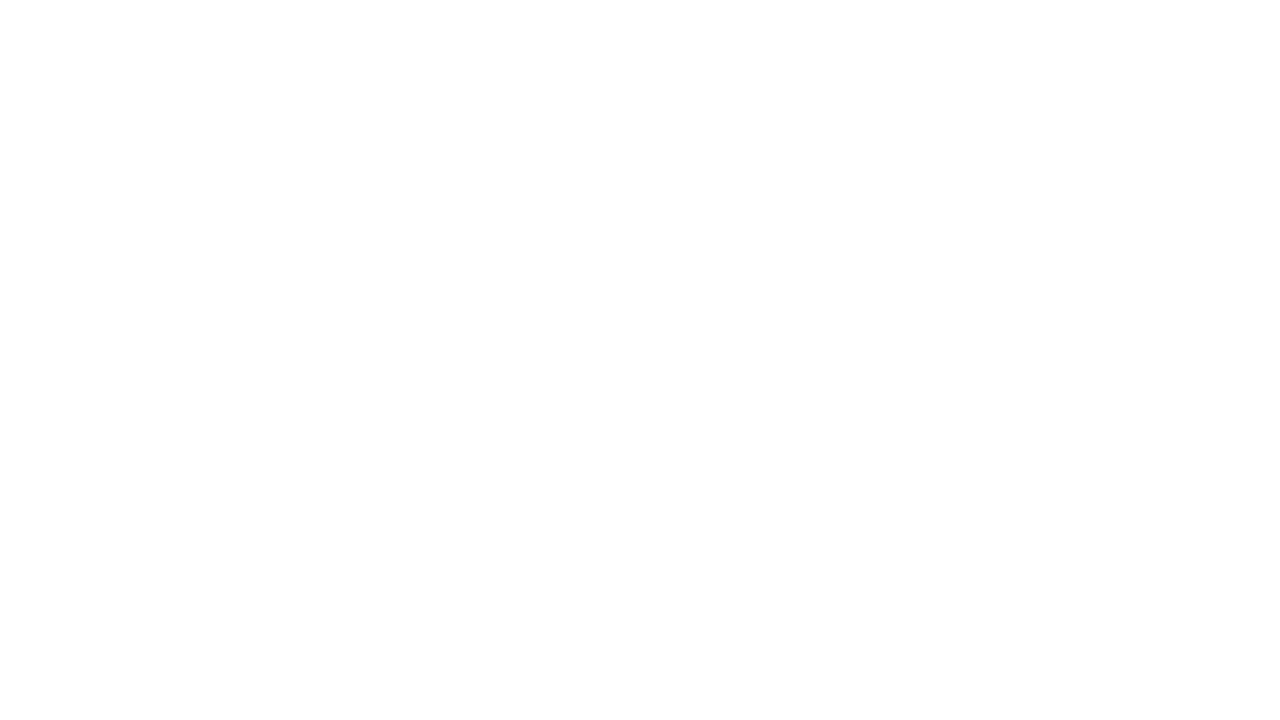

Re-fetched links for iteration 5
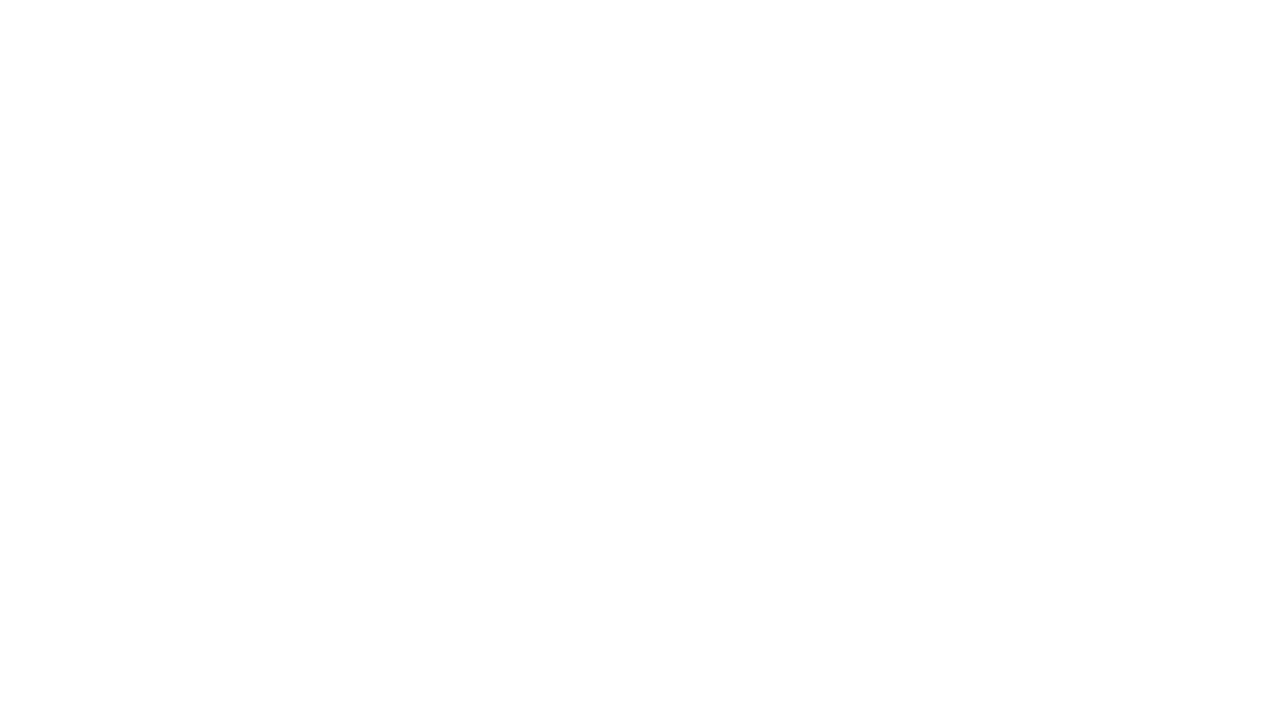

Re-fetched links for iteration 6
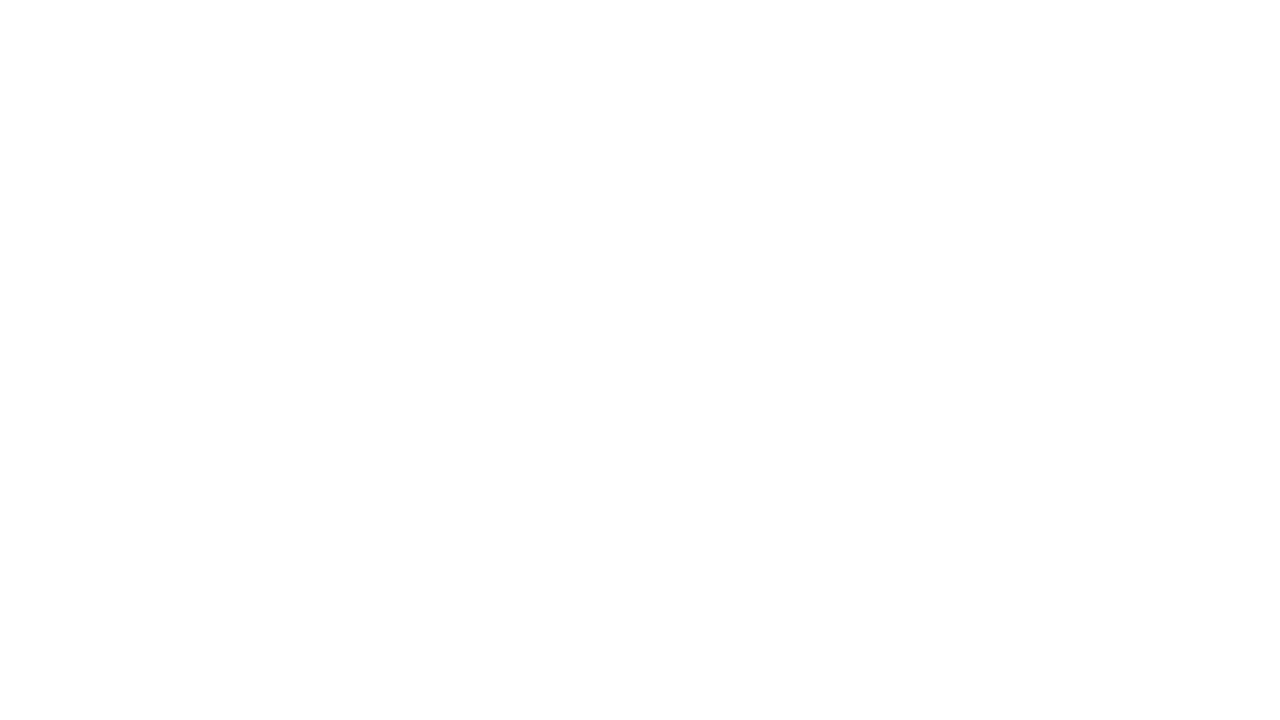

Re-fetched links for iteration 7
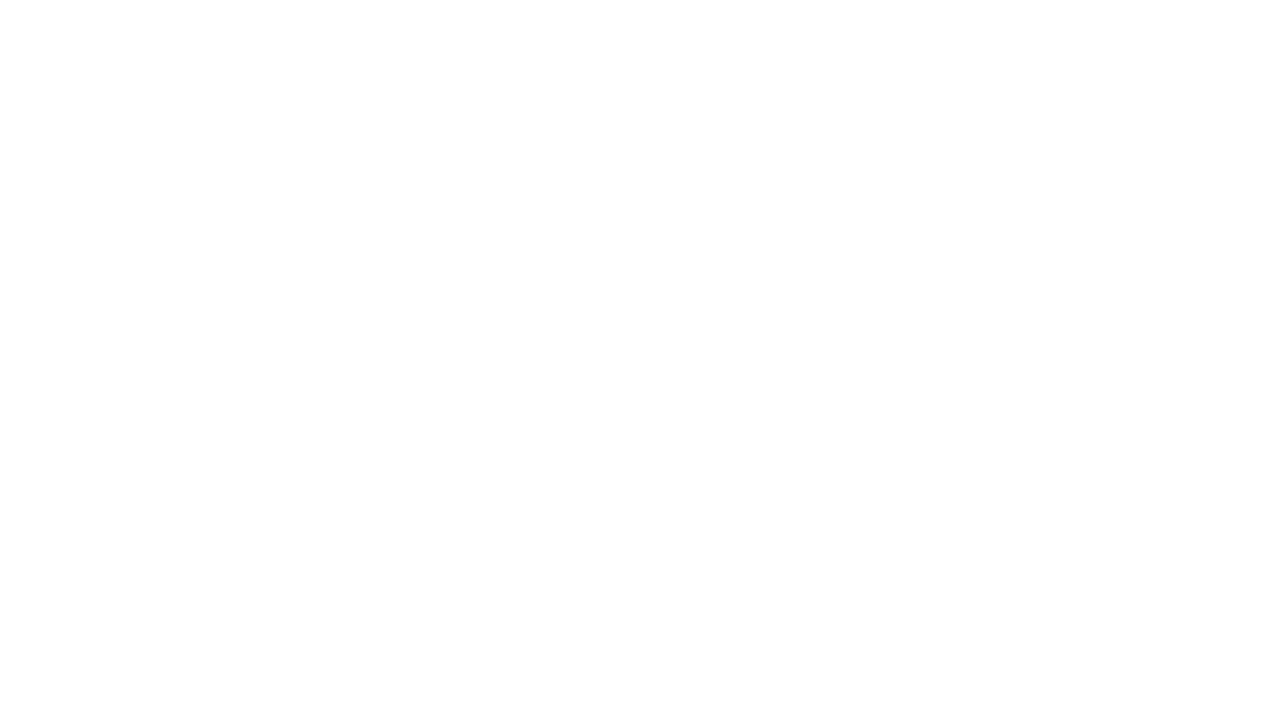

Re-fetched links for iteration 8
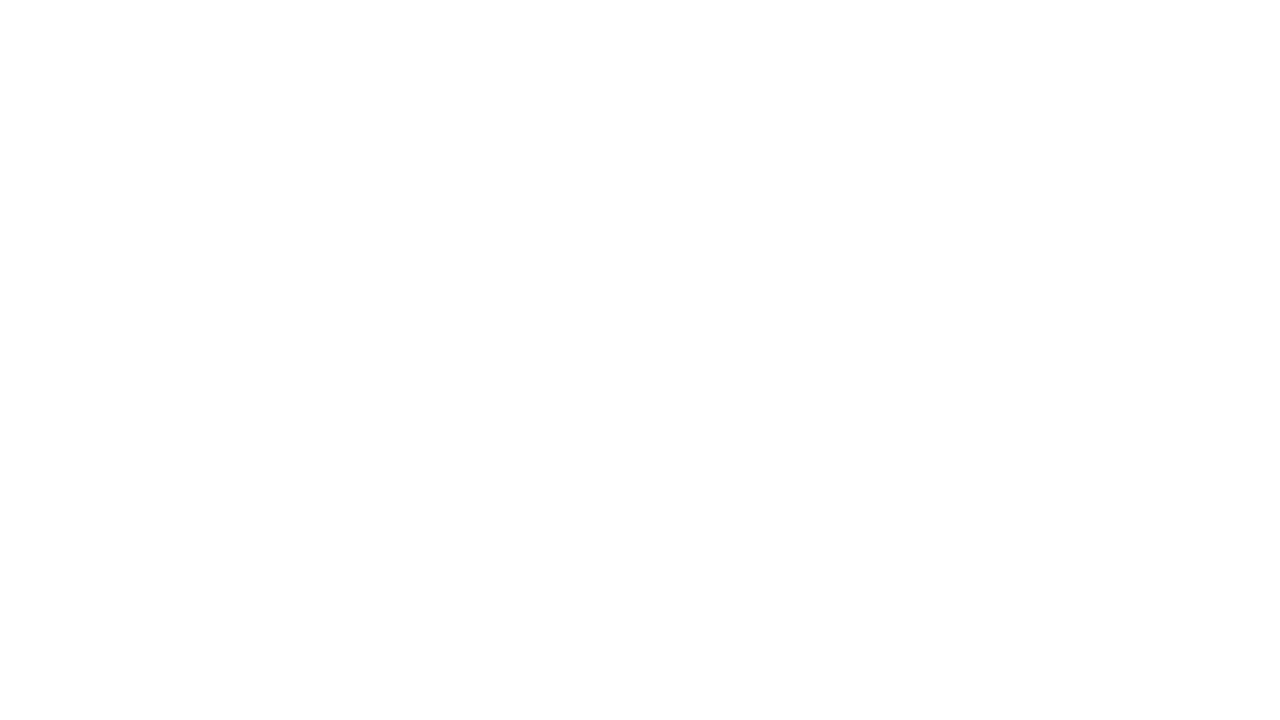

Re-fetched links for iteration 9
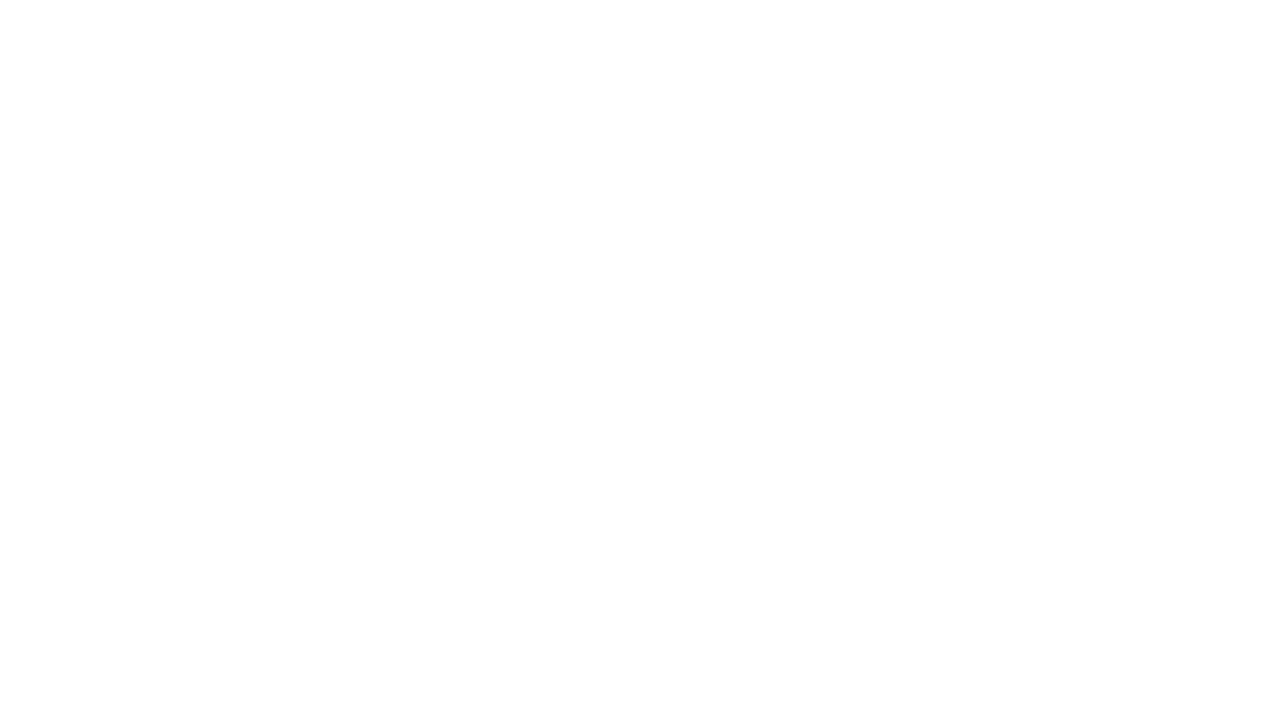

Re-fetched links for iteration 10
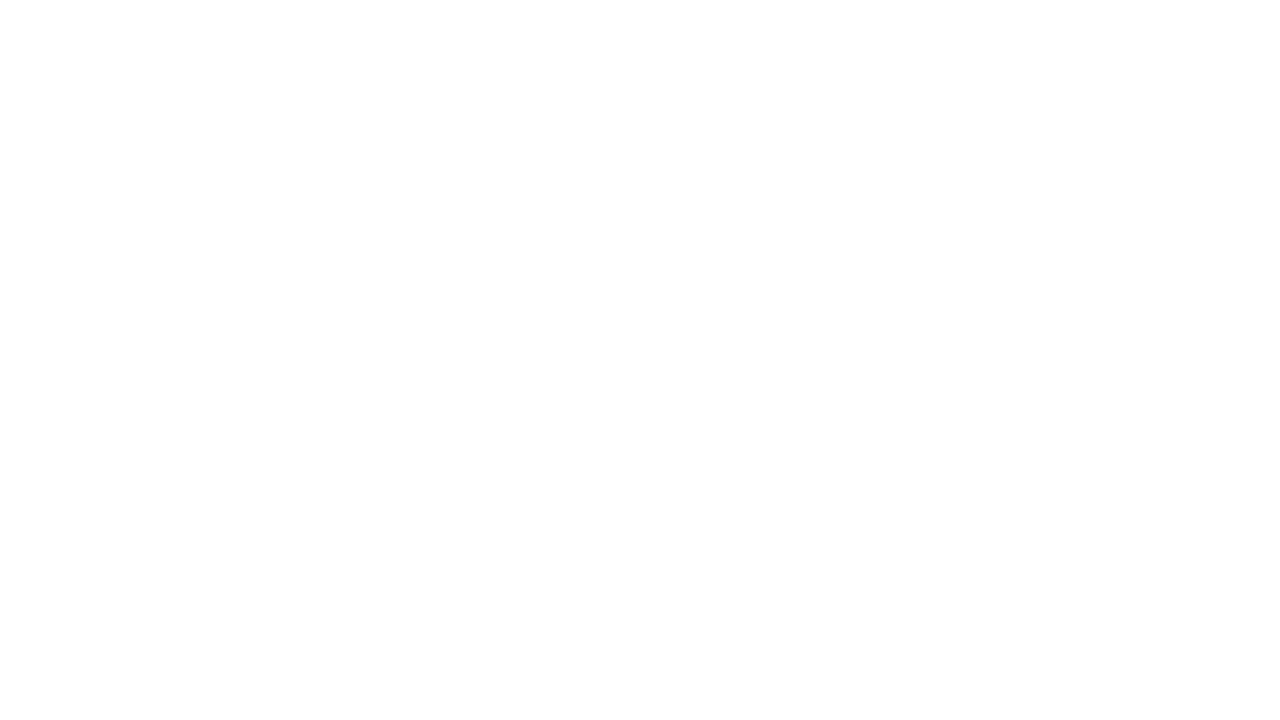

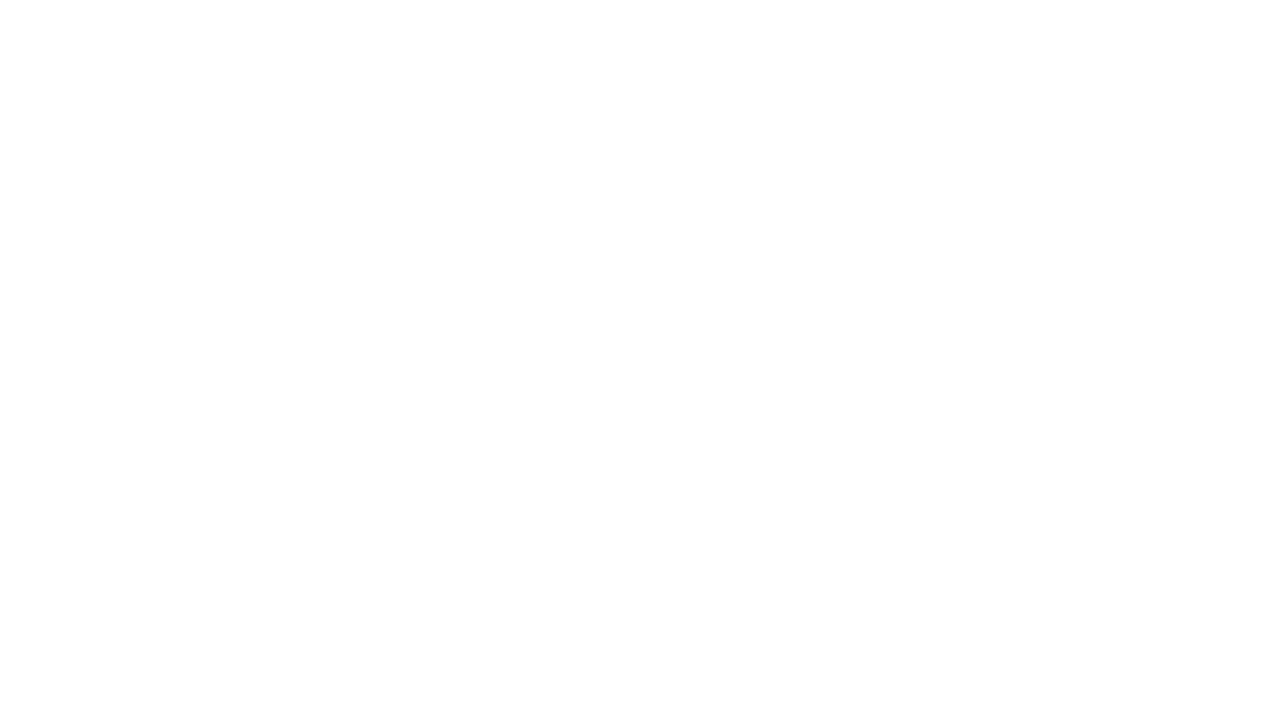